Tests new user registration by filling the add user form with credentials and verifying success message

Starting URL: https://erikdark.github.io/QA_DIPLOM/

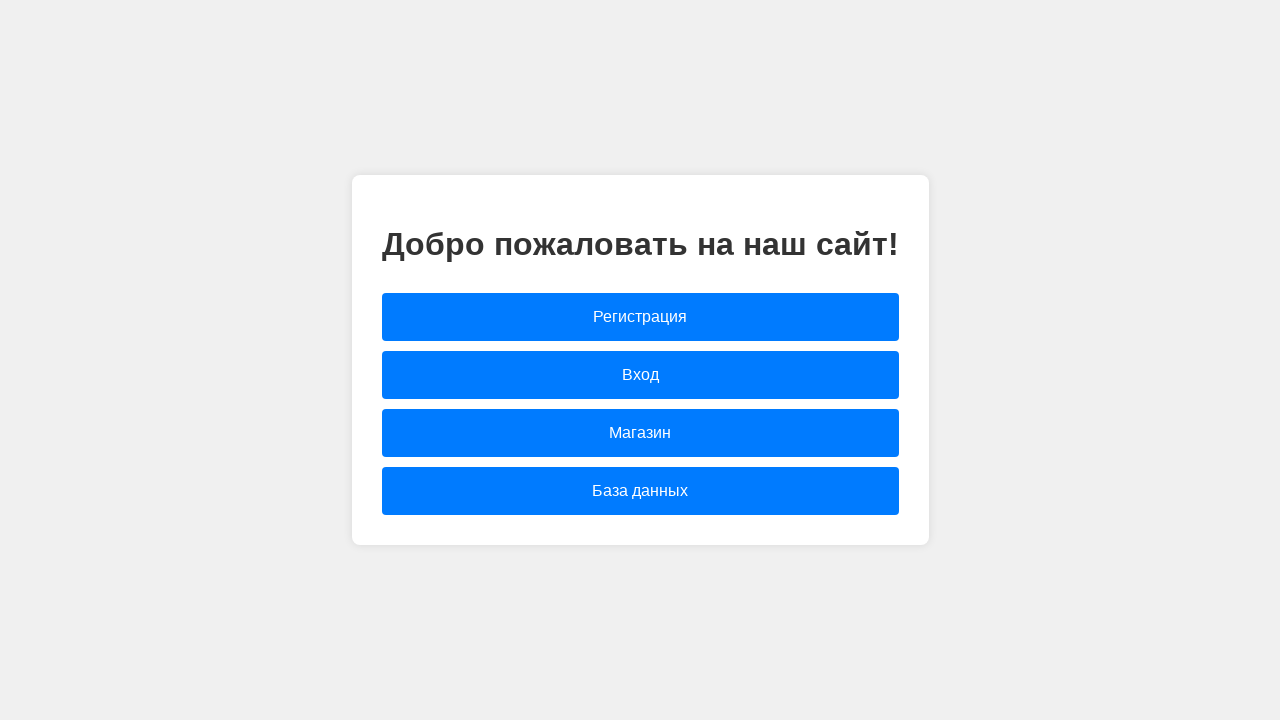

Navigated to application URL
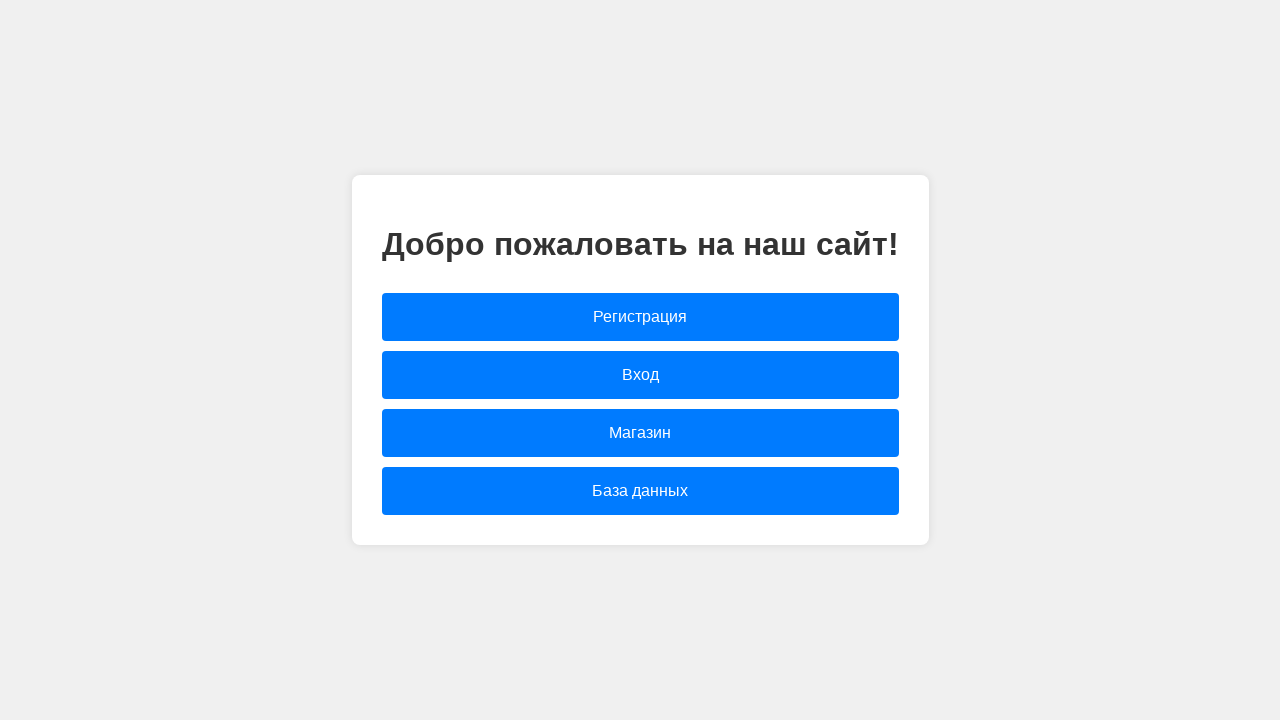

Clicked login link (Вход) at (640, 375) on text=Вход
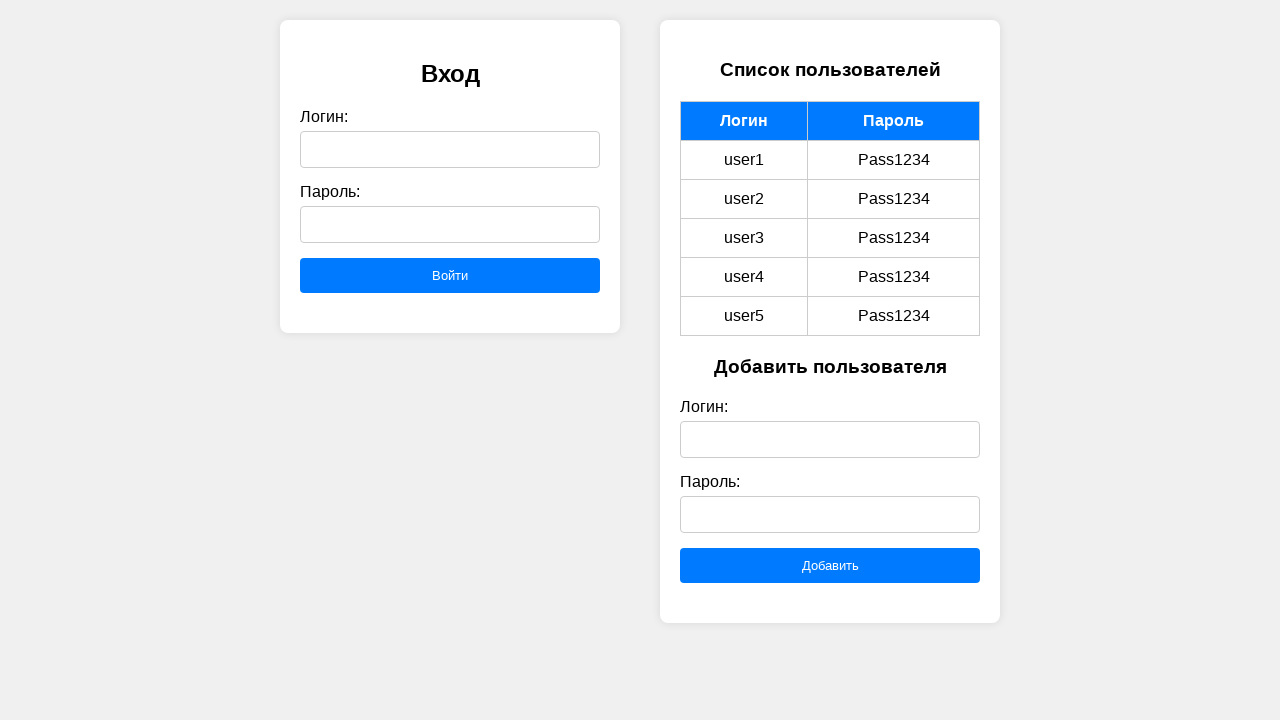

Filled new user login field with 'testuser456' on #newLogin
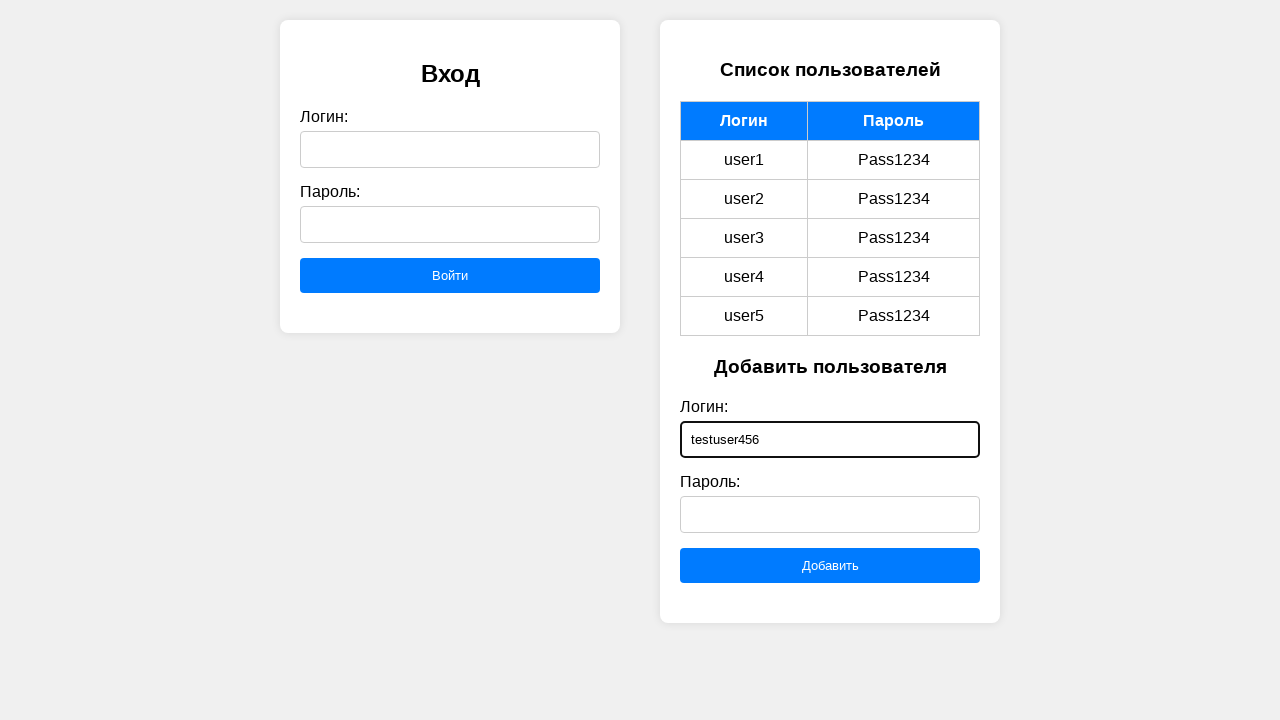

Filled new user password field with 'TestPass789!' on #newPassword
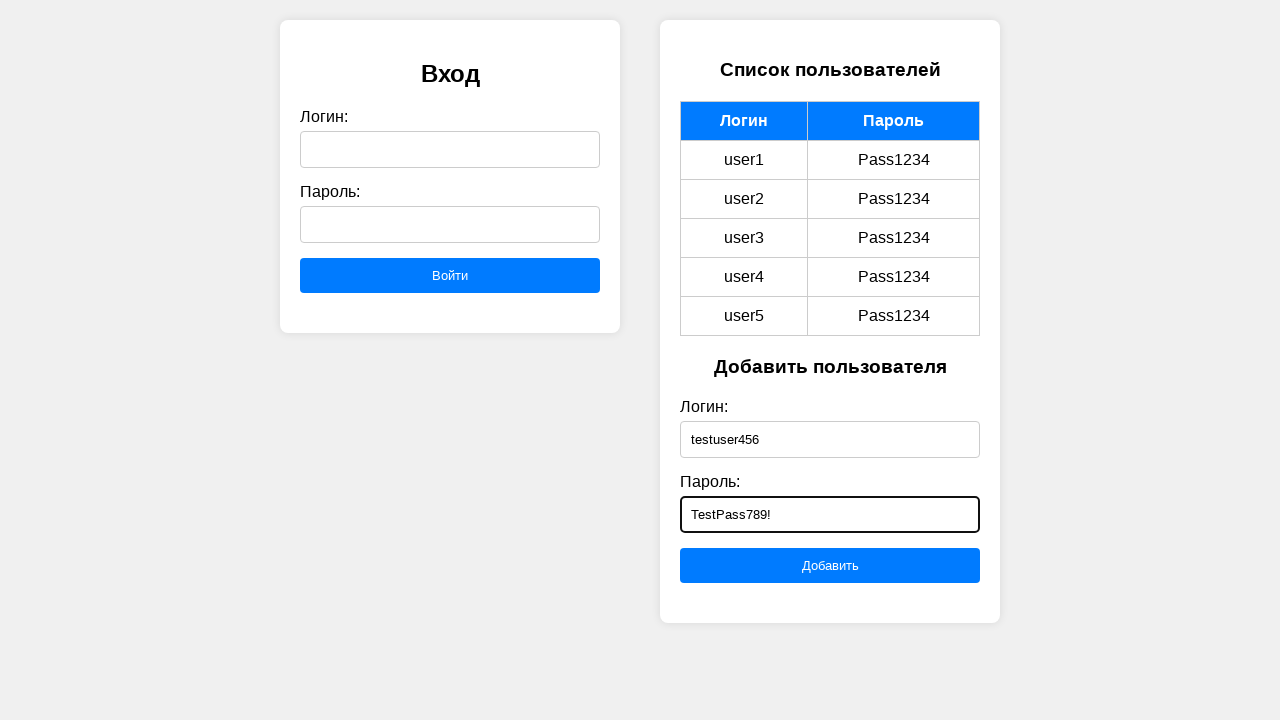

Clicked submit button to create new user at (830, 565) on form#addUserForm button[type='submit']
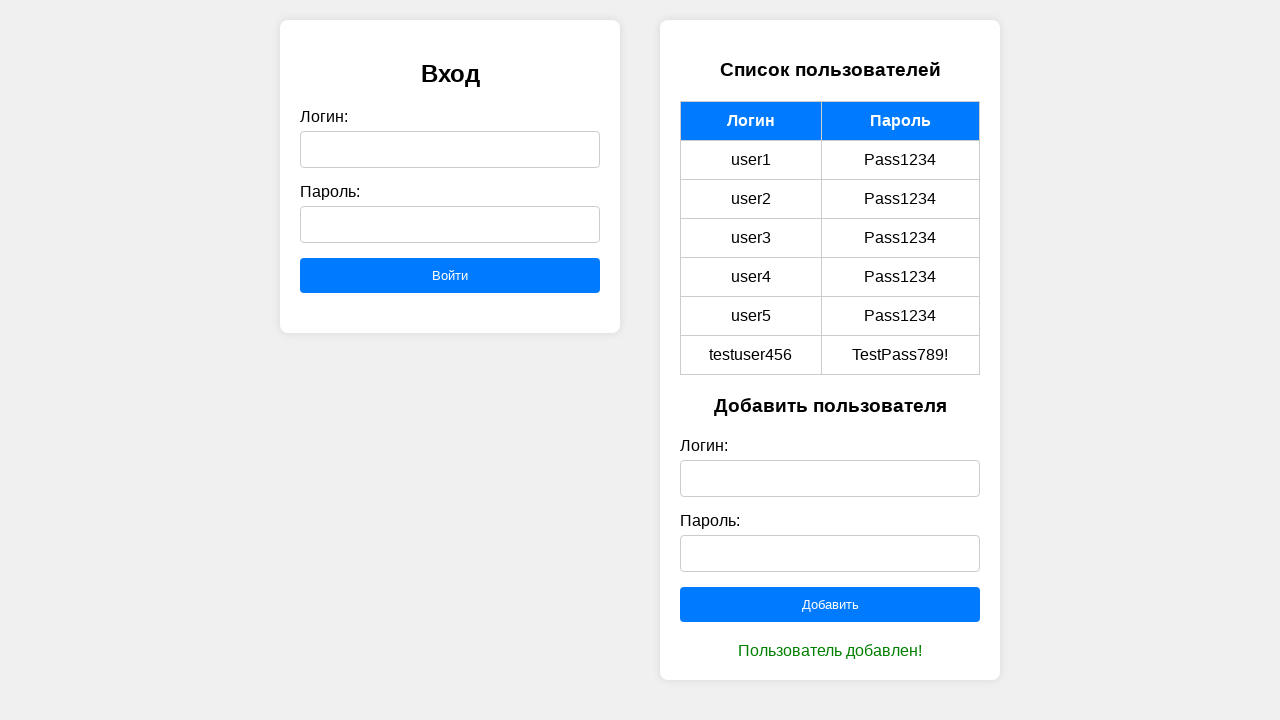

Success message appeared - new user registration completed
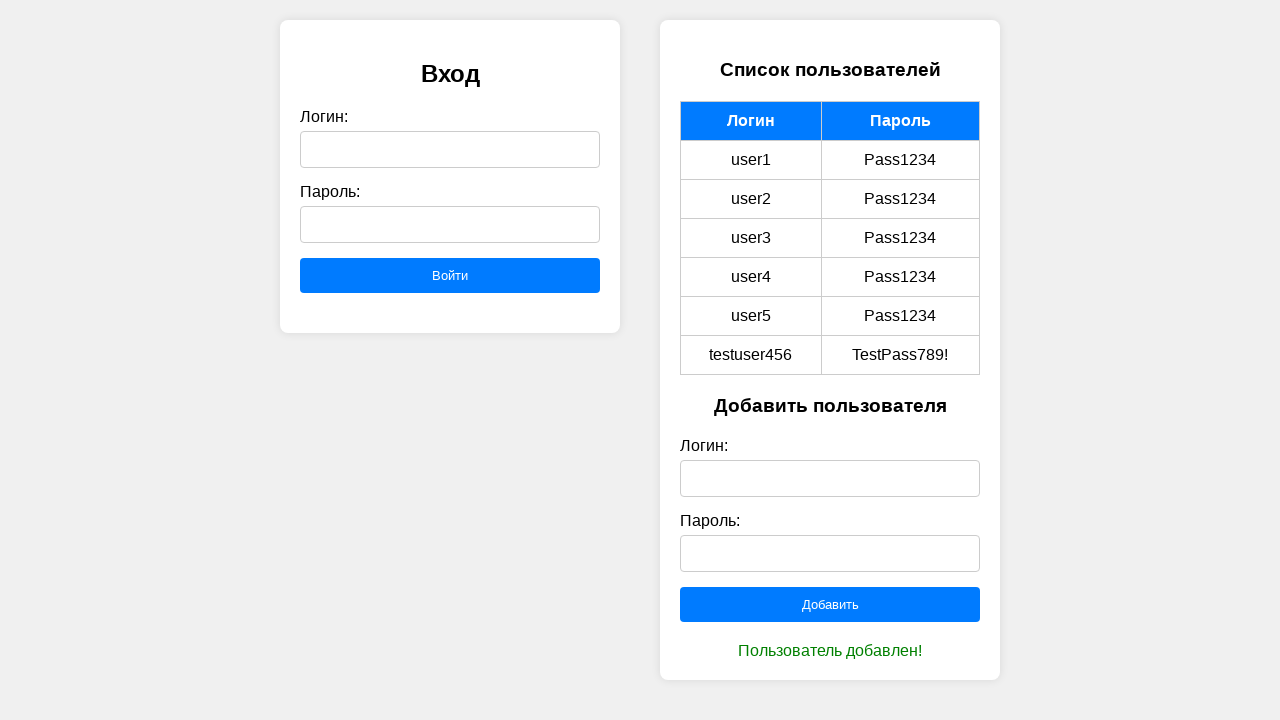

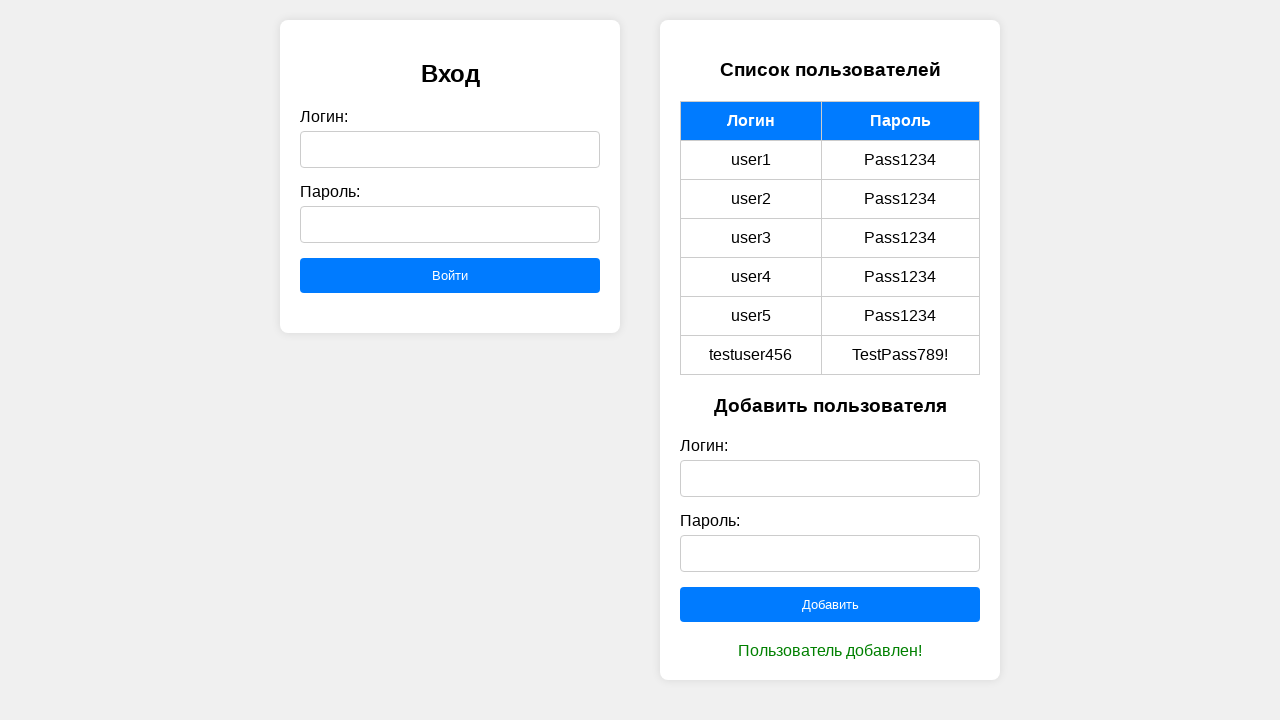